Retrieves a value from an element's attribute, performs a mathematical calculation, fills the result in an input field, selects checkboxes/radio buttons, and submits the form

Starting URL: http://suninjuly.github.io/get_attribute.html

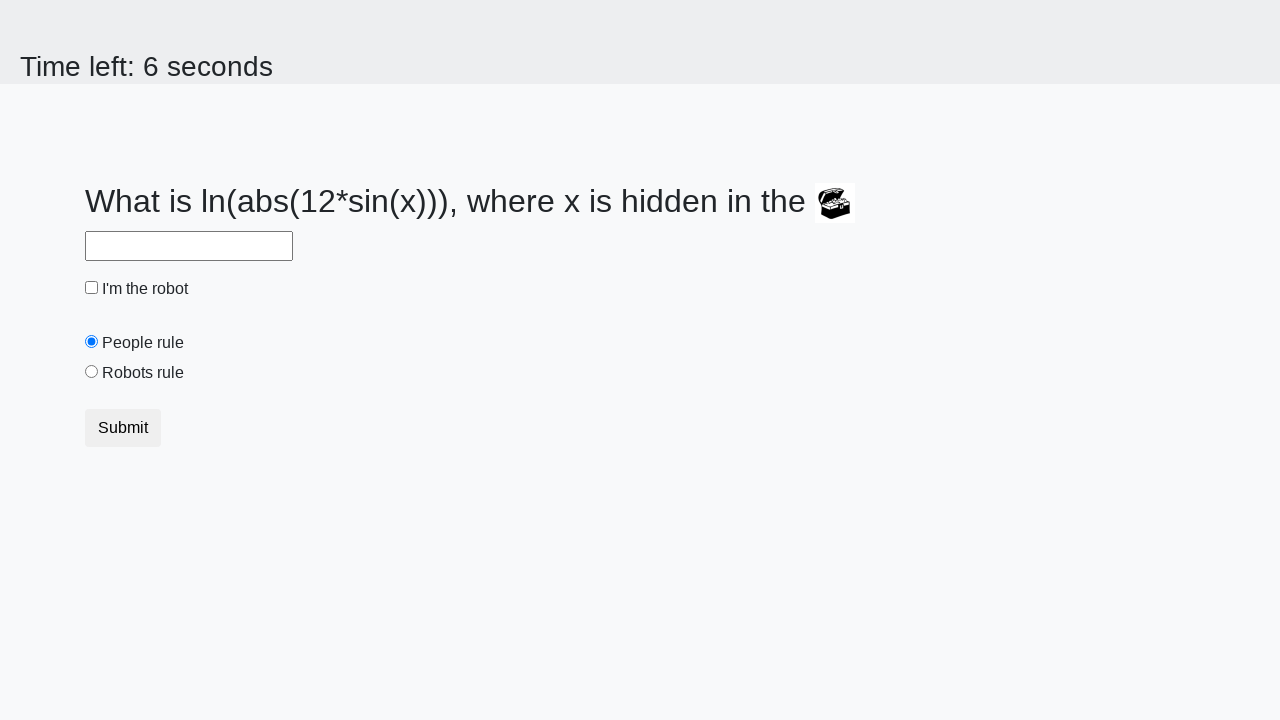

Located treasure element
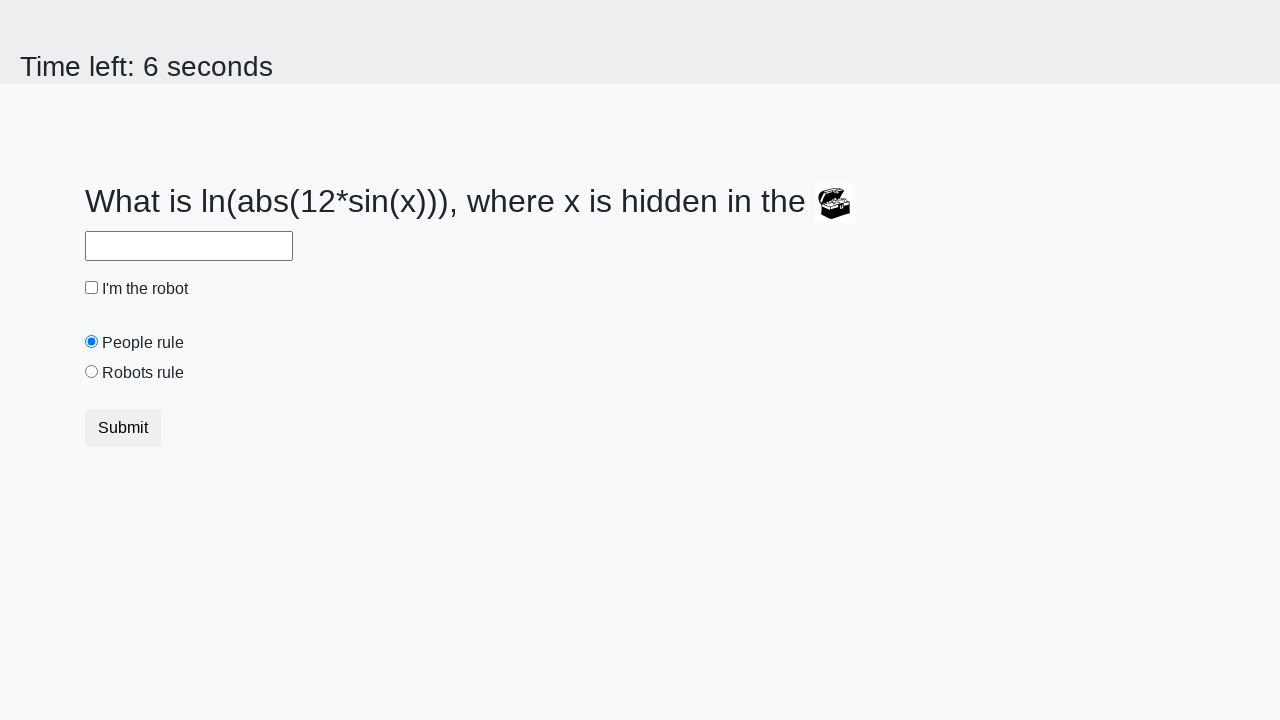

Retrieved valuex attribute from treasure element: 466
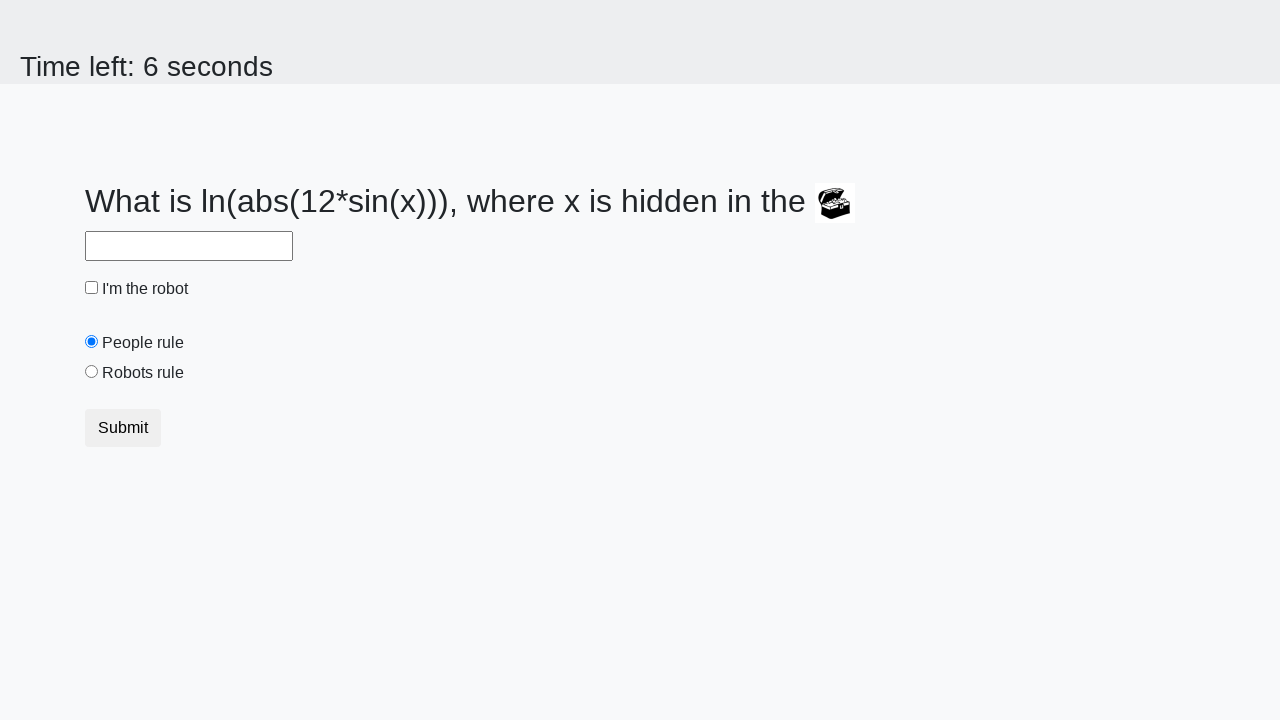

Filled answer field with calculated value: 2.3393797083483037 on //*[@id="answer"]
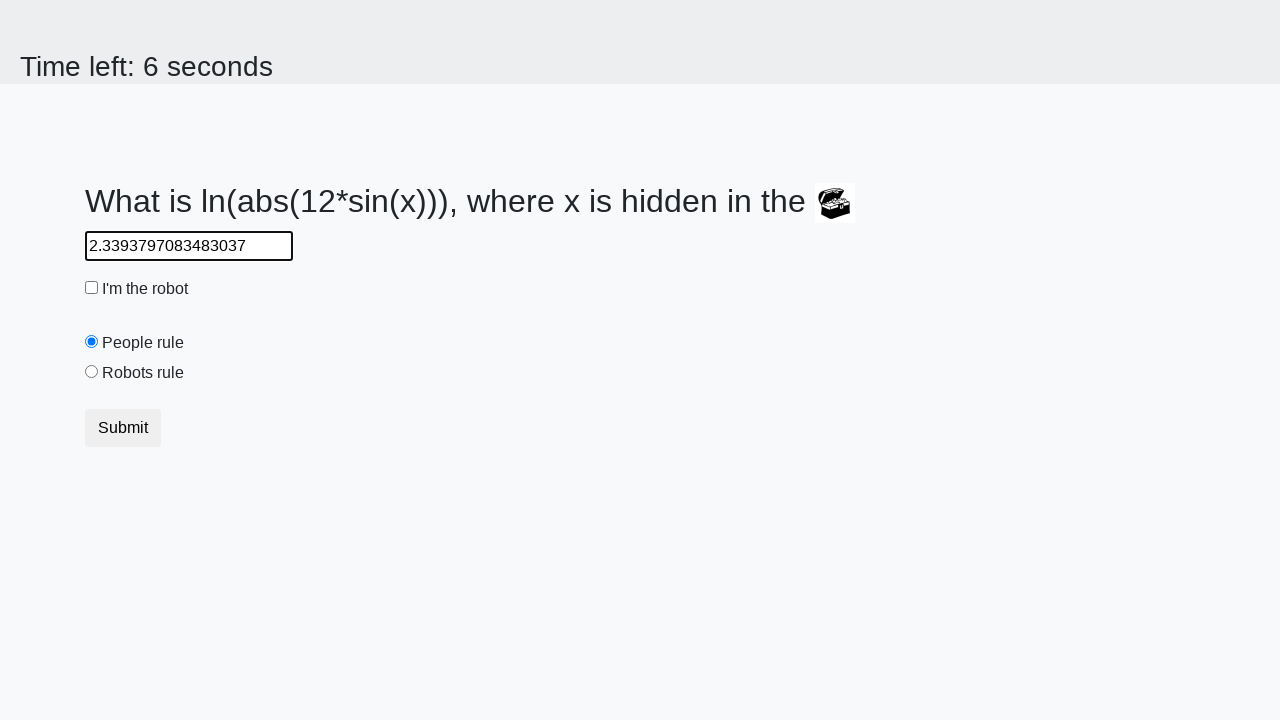

Clicked robot checkbox at (92, 288) on xpath=//*[@id="robotCheckbox"]
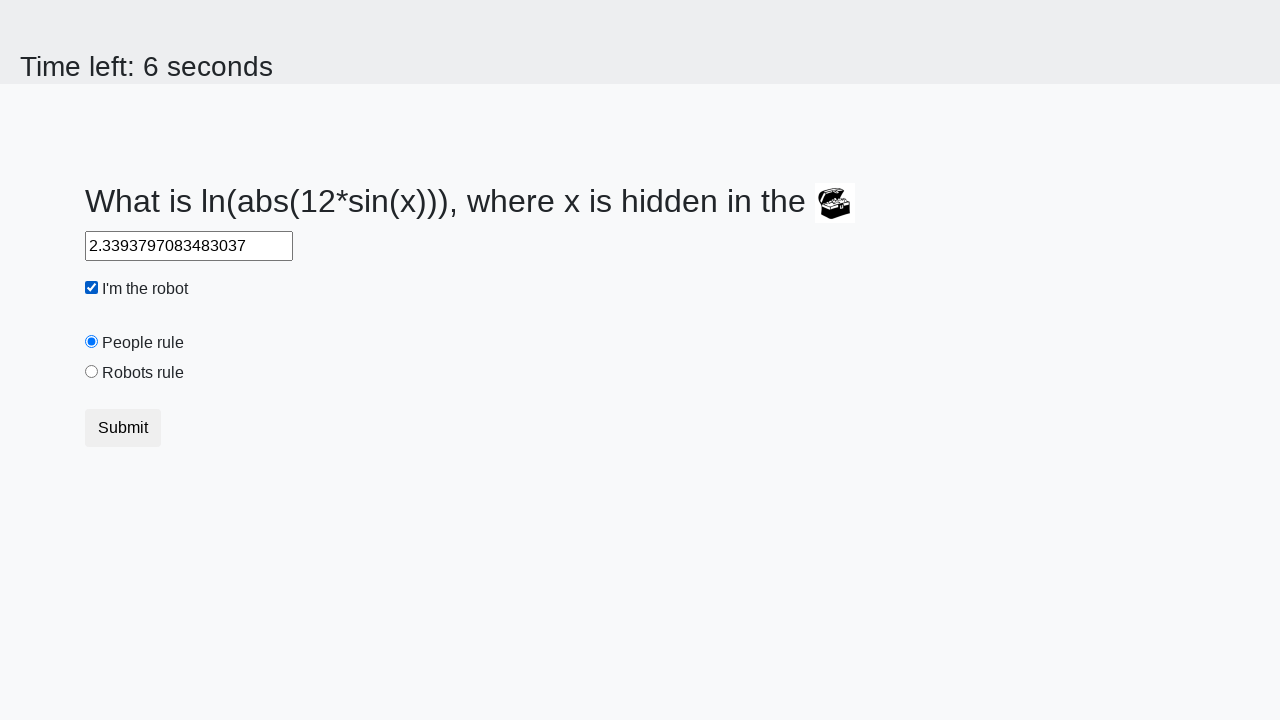

Clicked robots rule radio button at (92, 372) on xpath=//*[@id="robotsRule"]
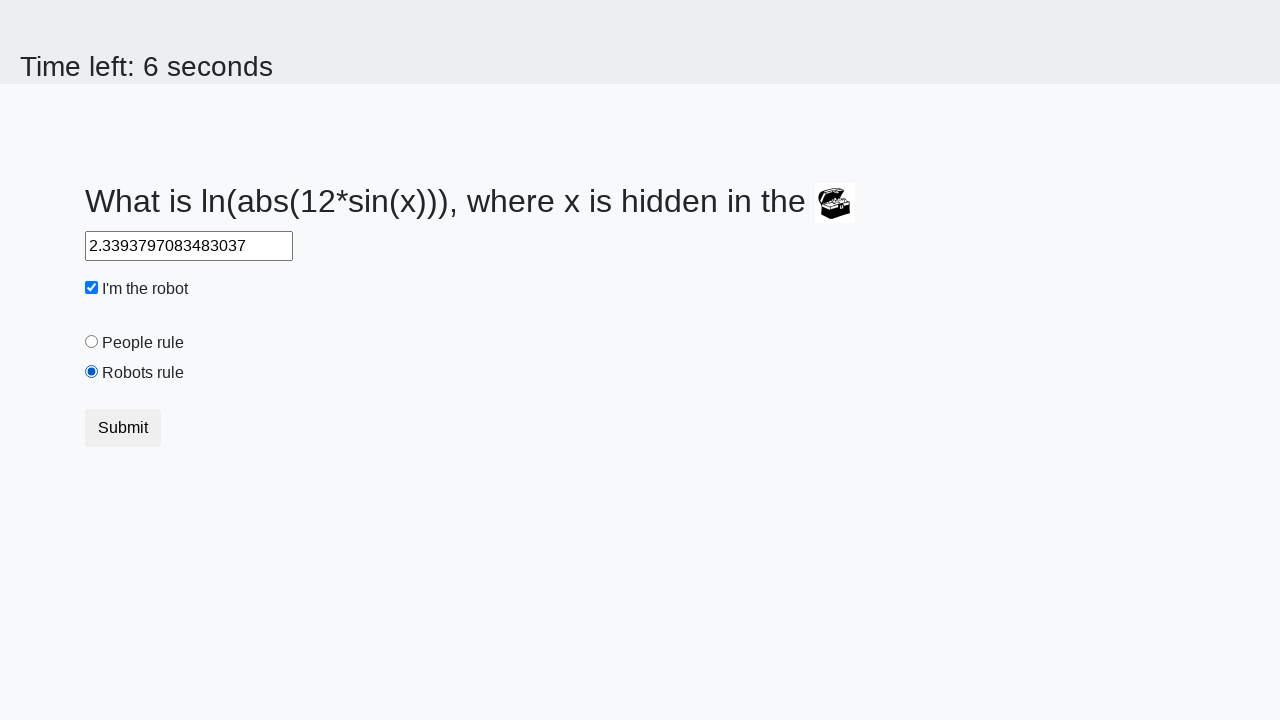

Clicked submit button at (123, 428) on .btn.btn-default
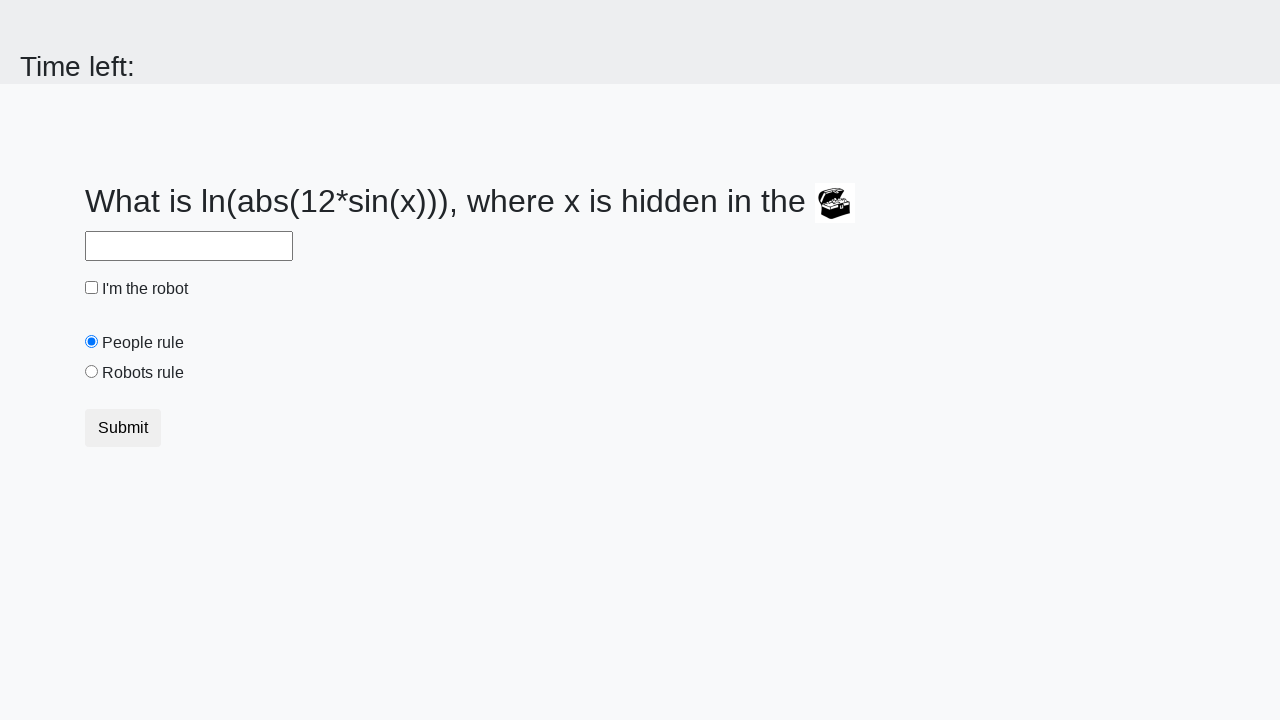

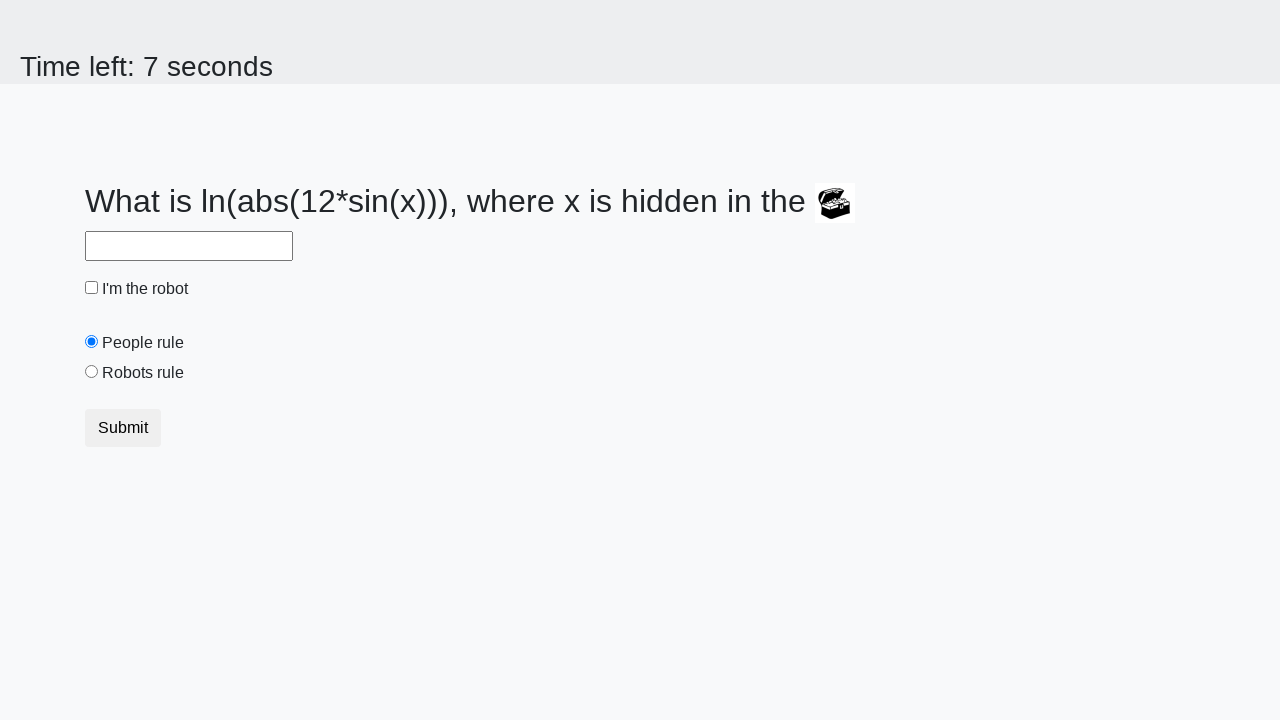